Adds a cookie, deletes it, and clicks the refresh button to verify deletion

Starting URL: https://bonigarcia.dev/selenium-webdriver-java/cookies.html

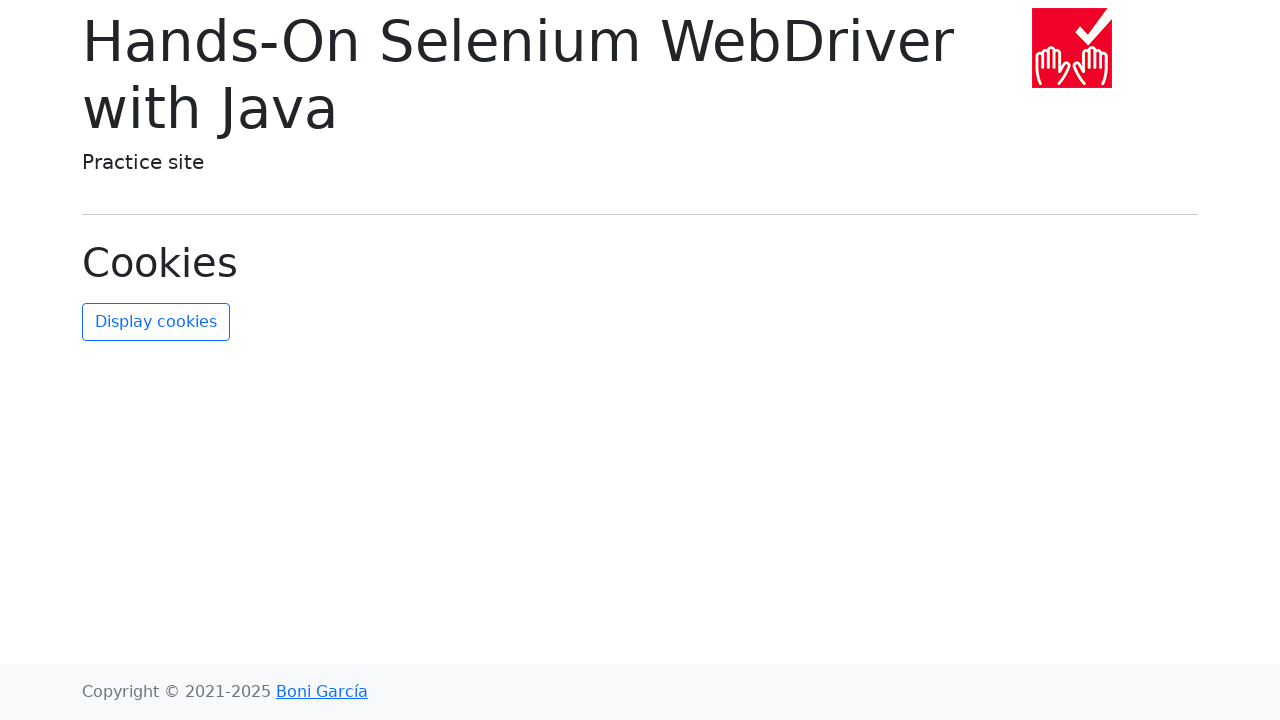

Added custom cookie 'username' with value 'John'
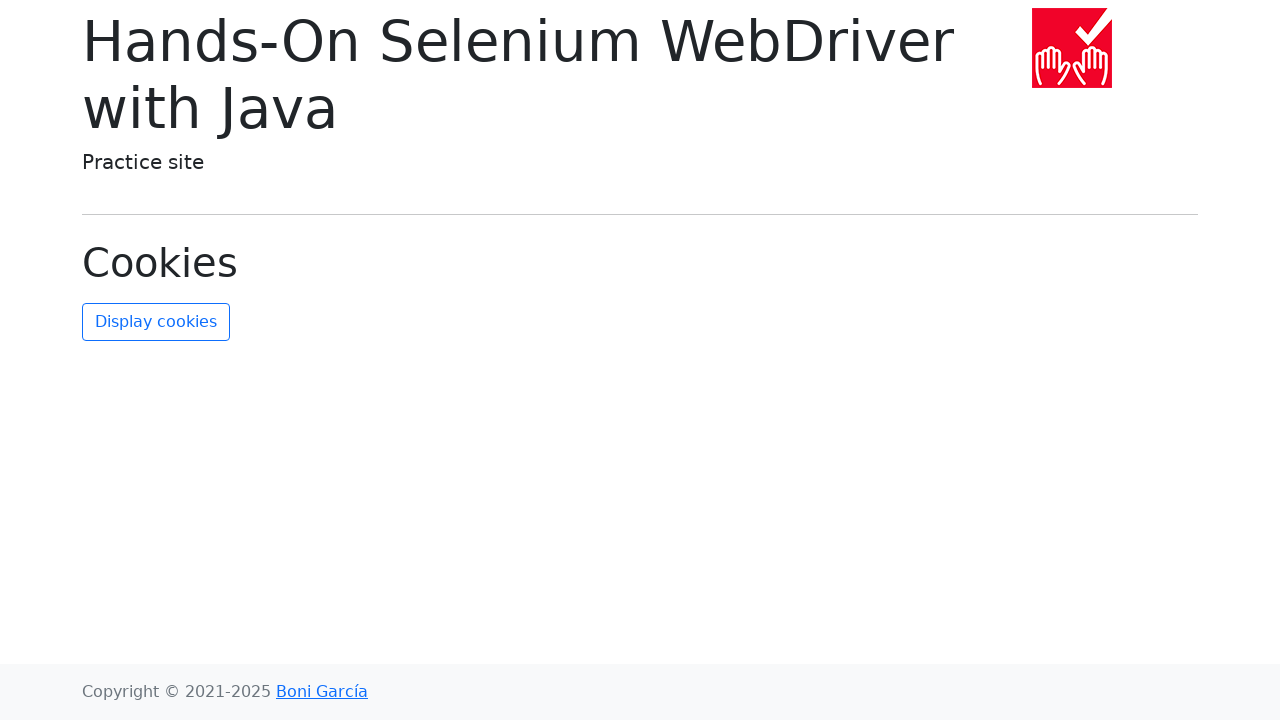

Deleted cookie 'username'
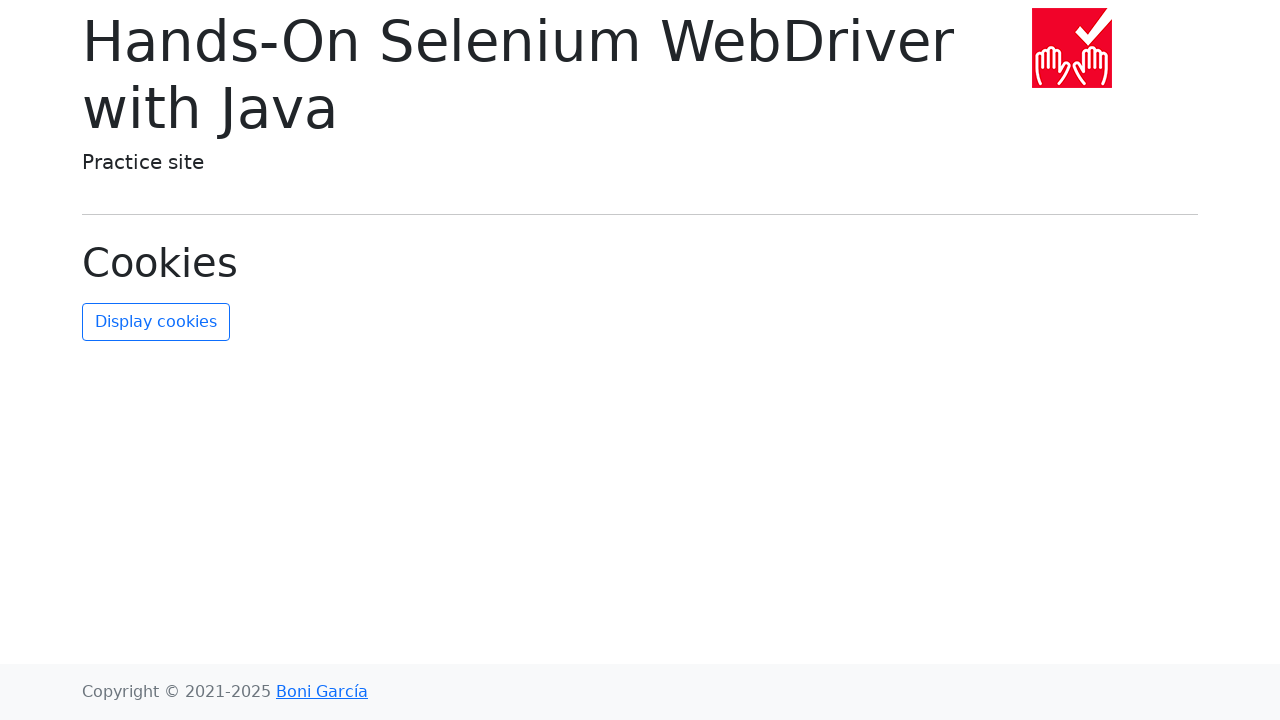

Clicked refresh button to verify cookie deletion at (156, 322) on #refresh-cookies
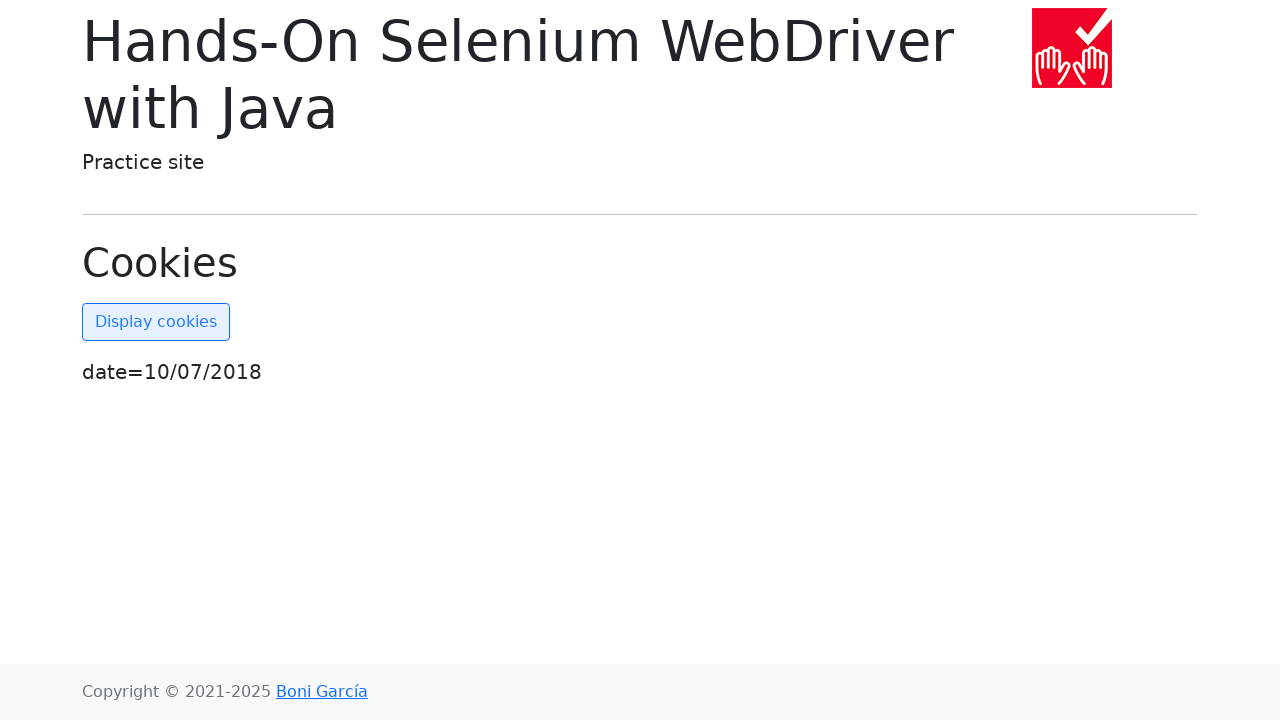

Waited 2000ms for page to update after refresh
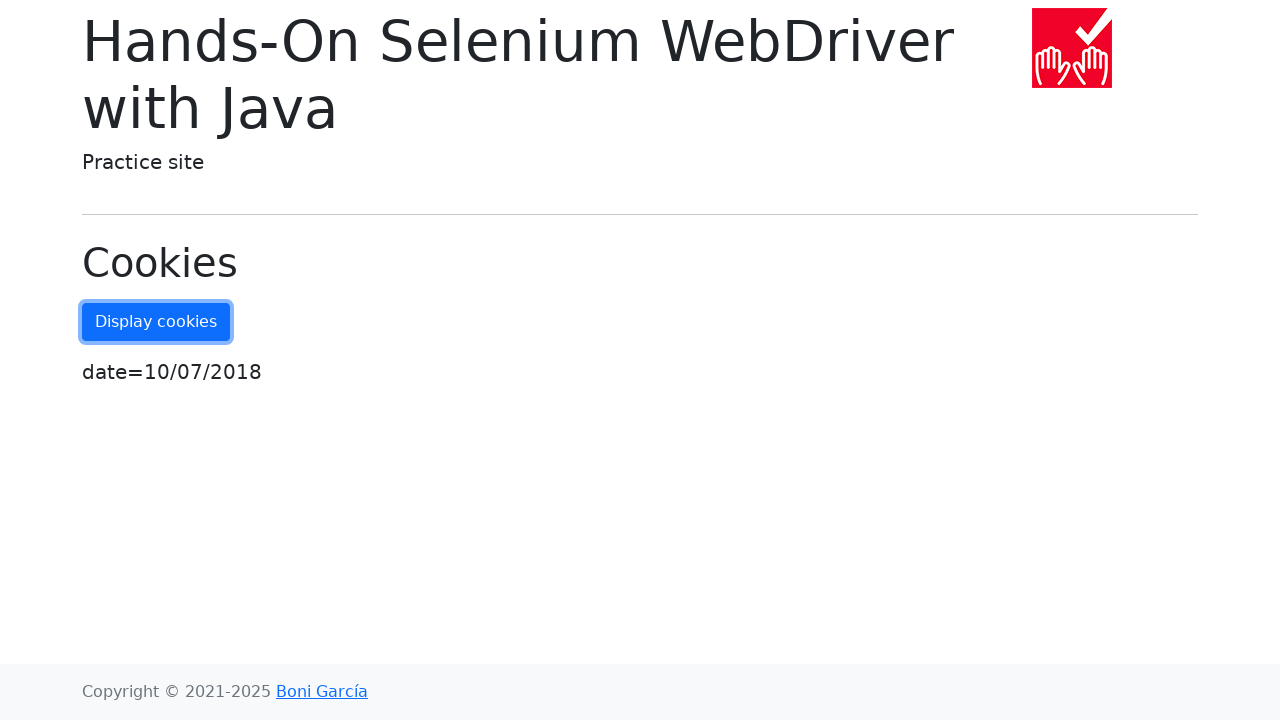

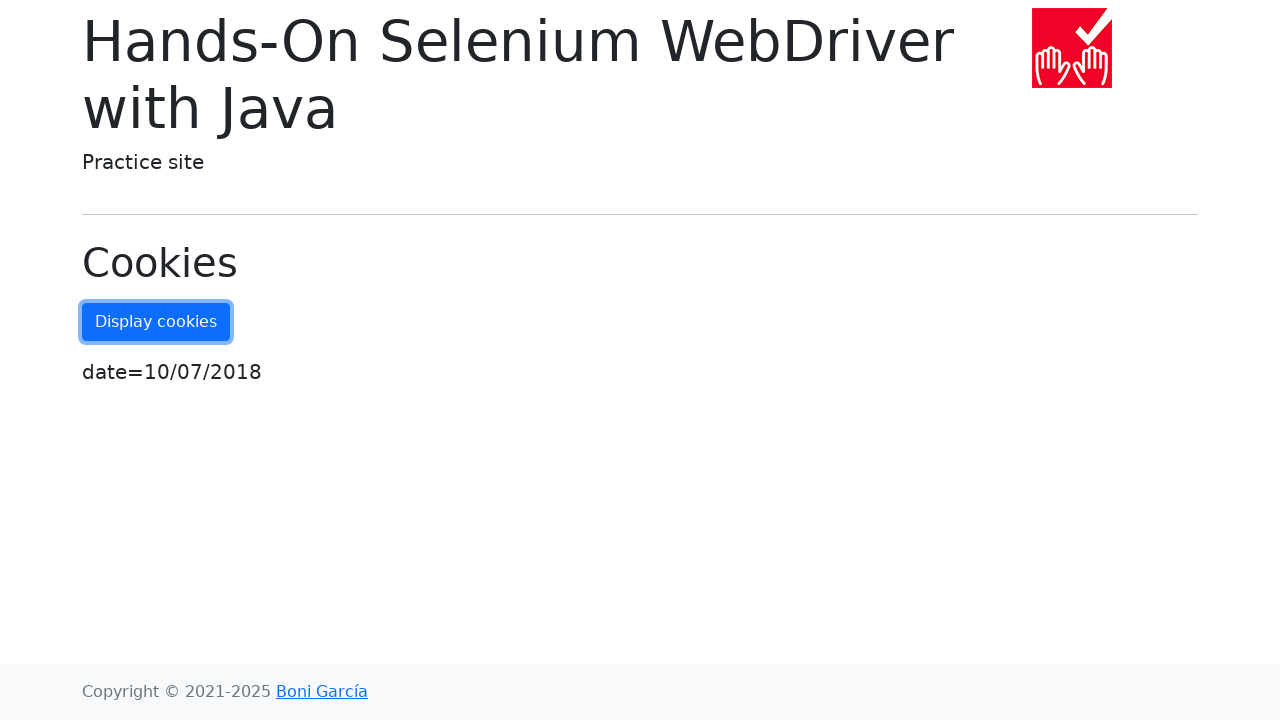